Fills out a comprehensive practice form including text fields, radio buttons, date picker with dropdowns, checkboxes, and select dropdowns

Starting URL: https://demoqa.com/automation-practice-form

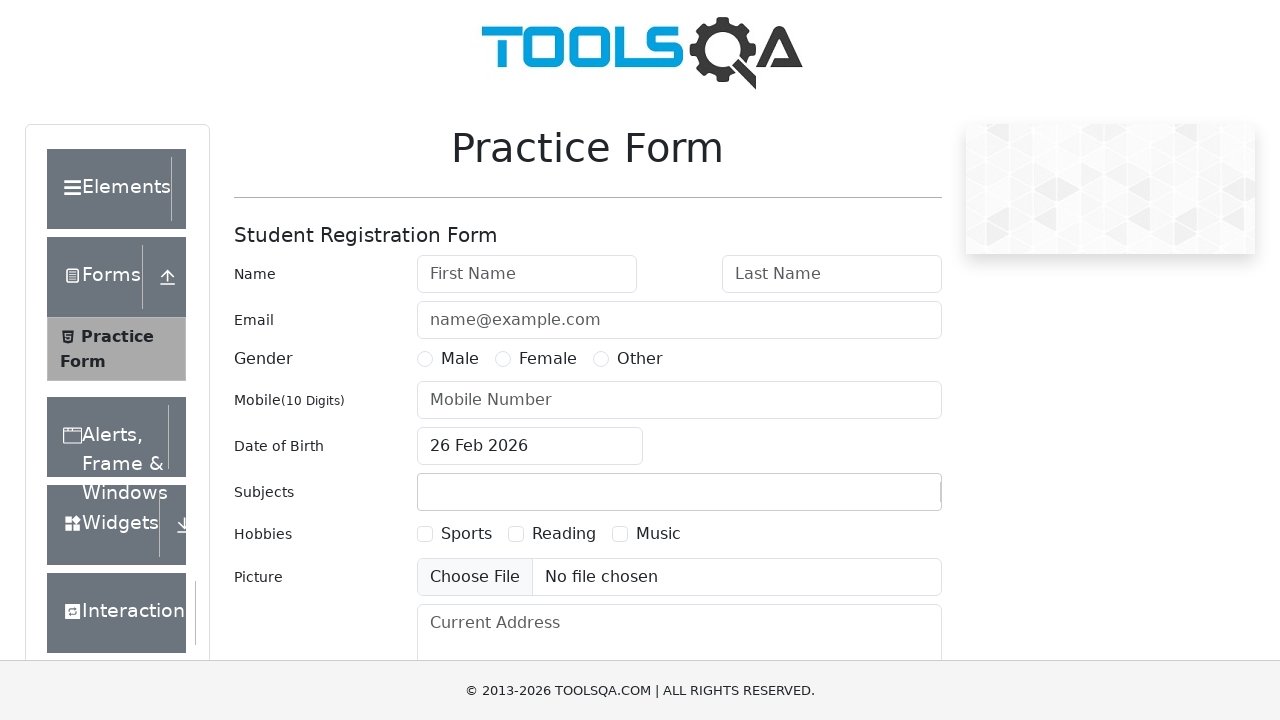

Filled first name field with 'Oksana' on #firstName
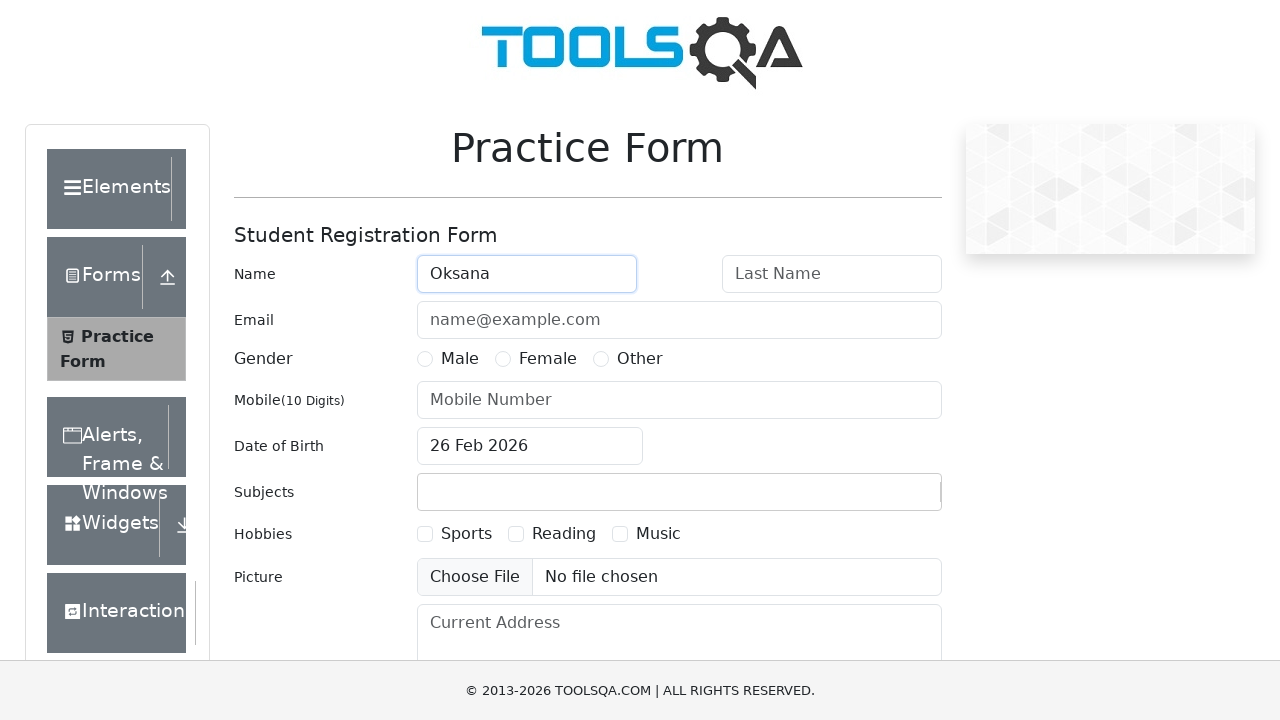

Filled last name field with 'Khalilova' on #lastName
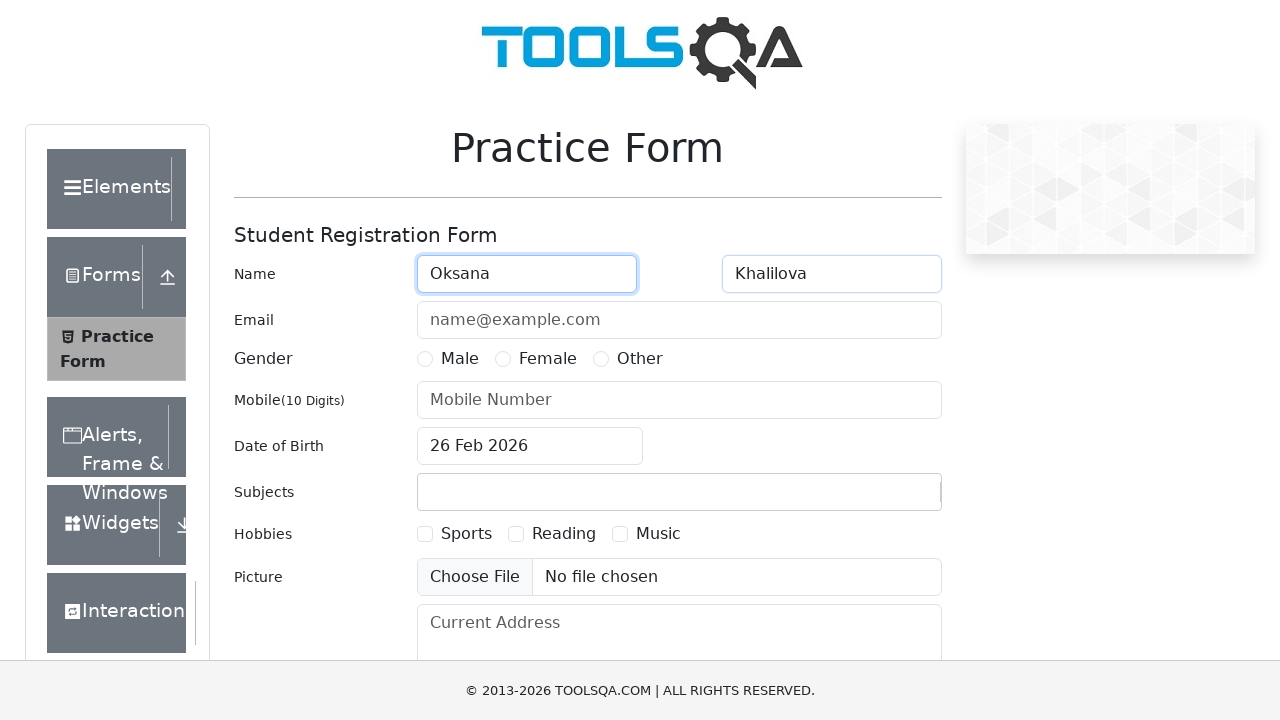

Filled email field with 'oksanakhalilova@gmail.com' on #userEmail
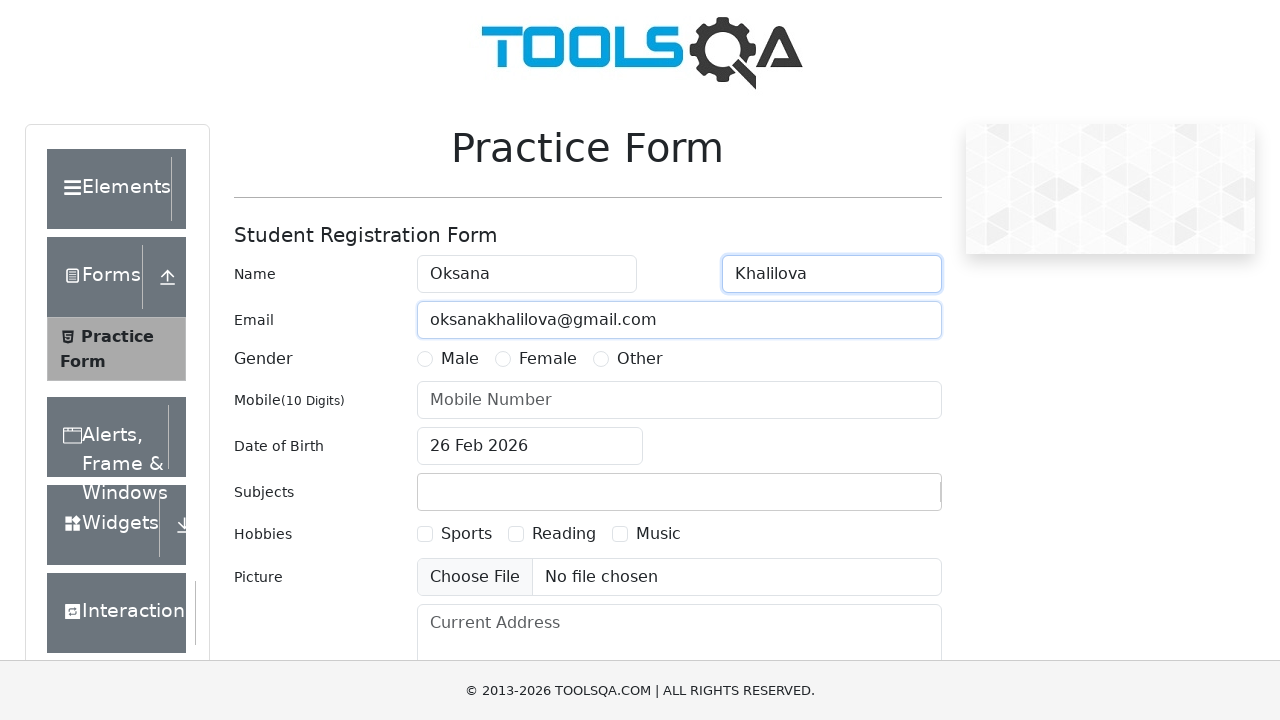

Selected gender radio button (Female) at (548, 359) on label[for='gender-radio-2']
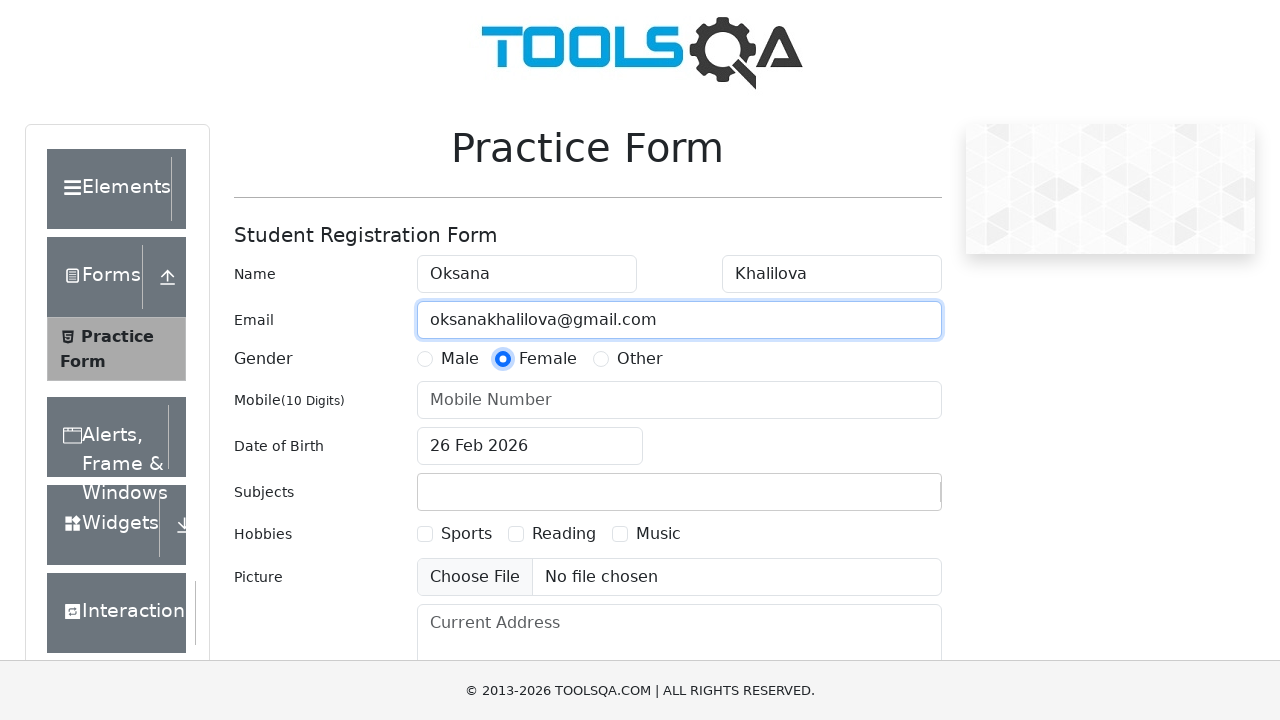

Filled phone number field with '0955728476' on #userNumber
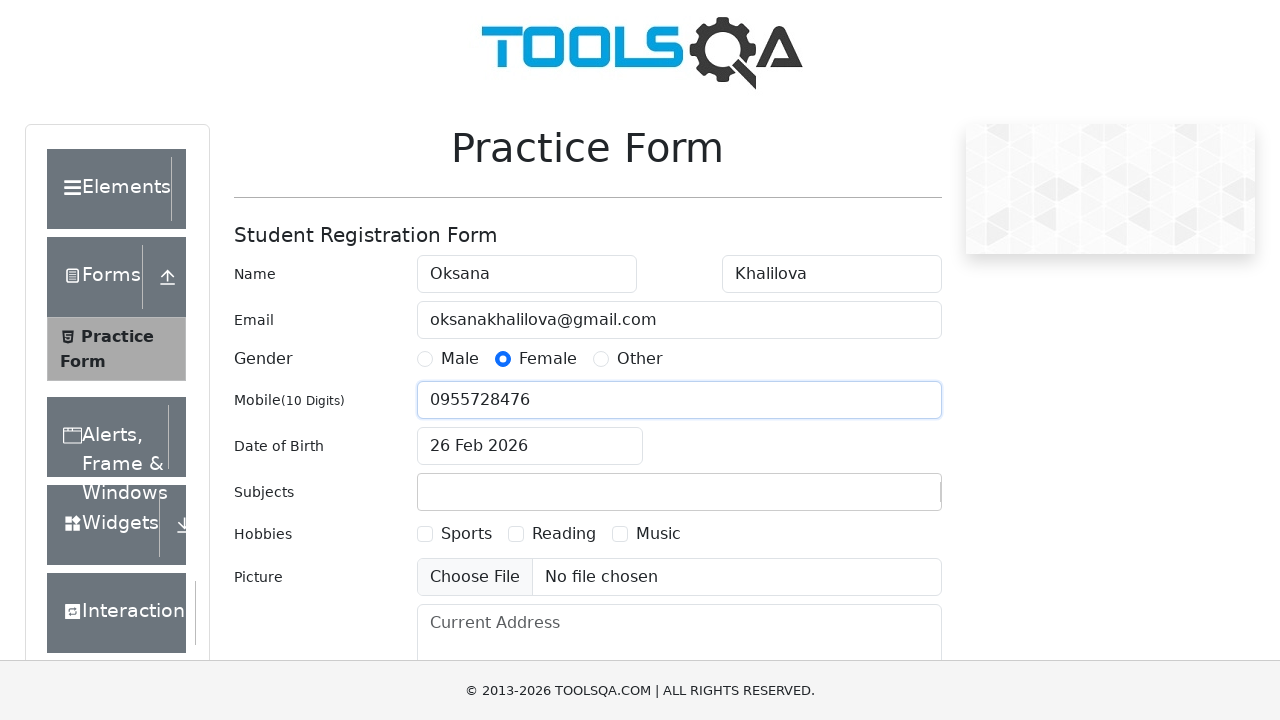

Clicked date of birth input field to open date picker at (530, 446) on #dateOfBirthInput
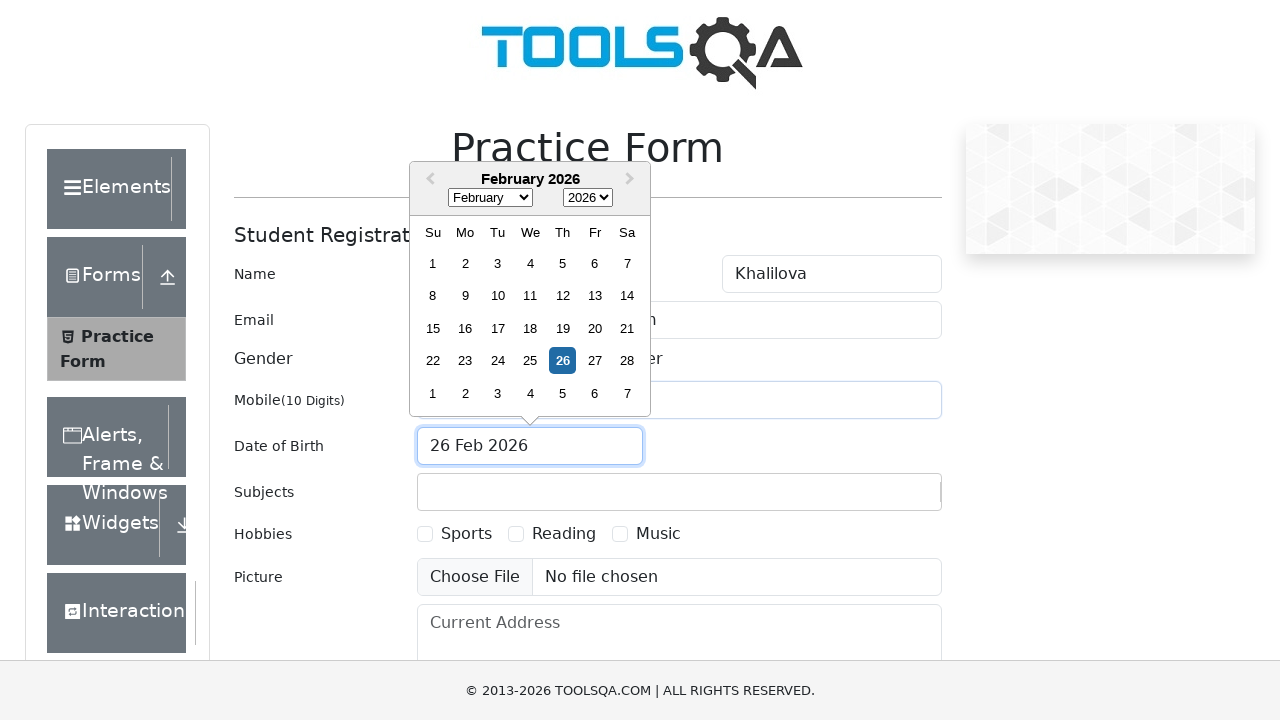

Selected year 1988 from date picker dropdown on .react-datepicker__year-select
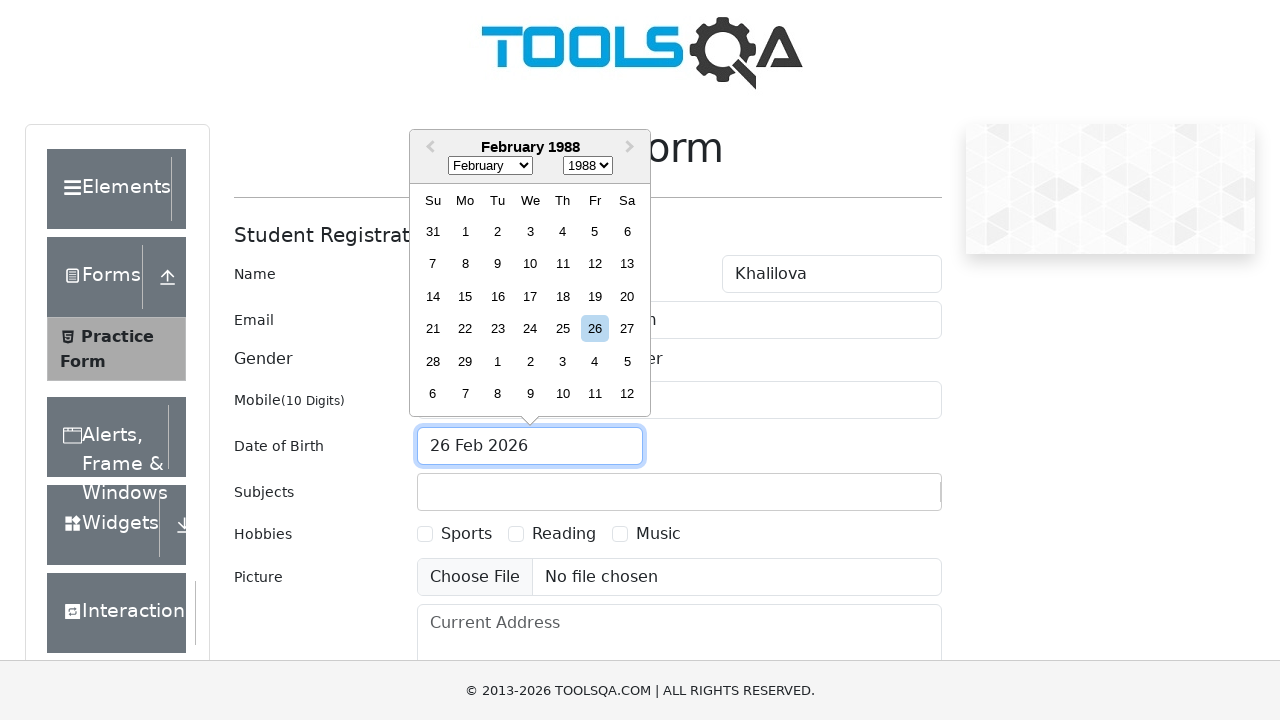

Selected December from date picker month dropdown on .react-datepicker__month-select
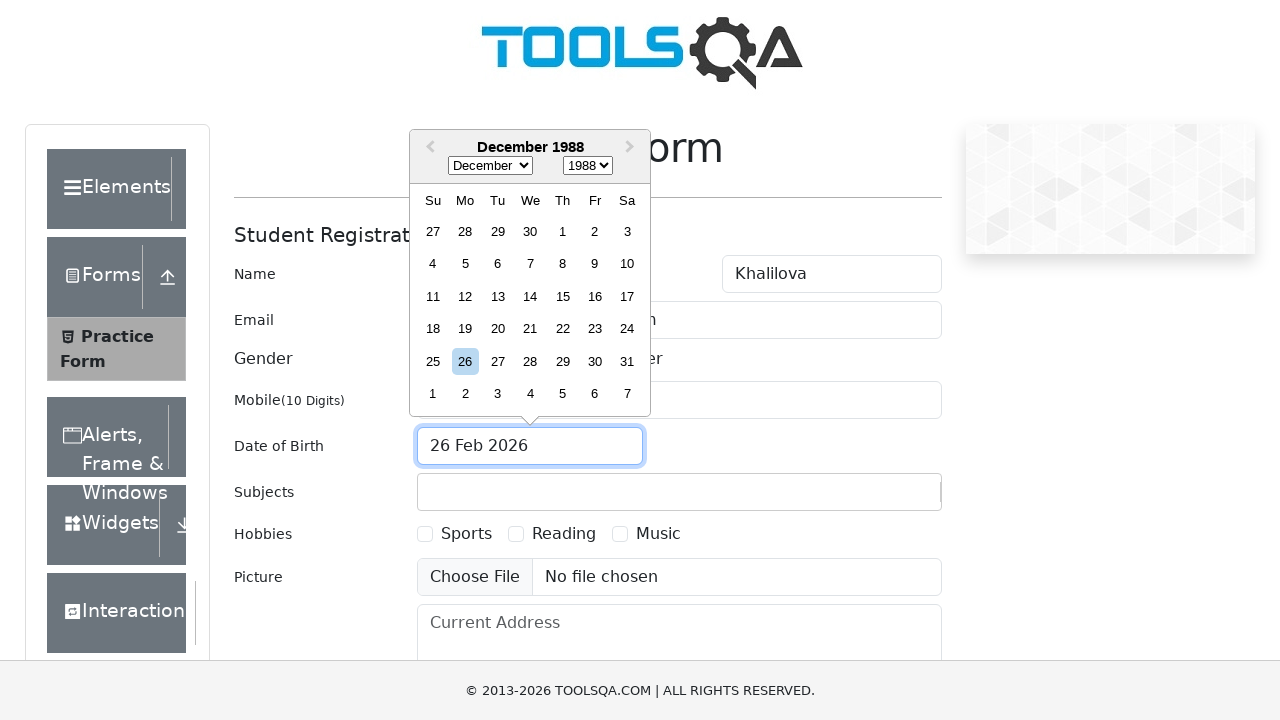

Selected day 28 from date picker calendar at (530, 361) on div[aria-label*='December'][aria-label*='28']
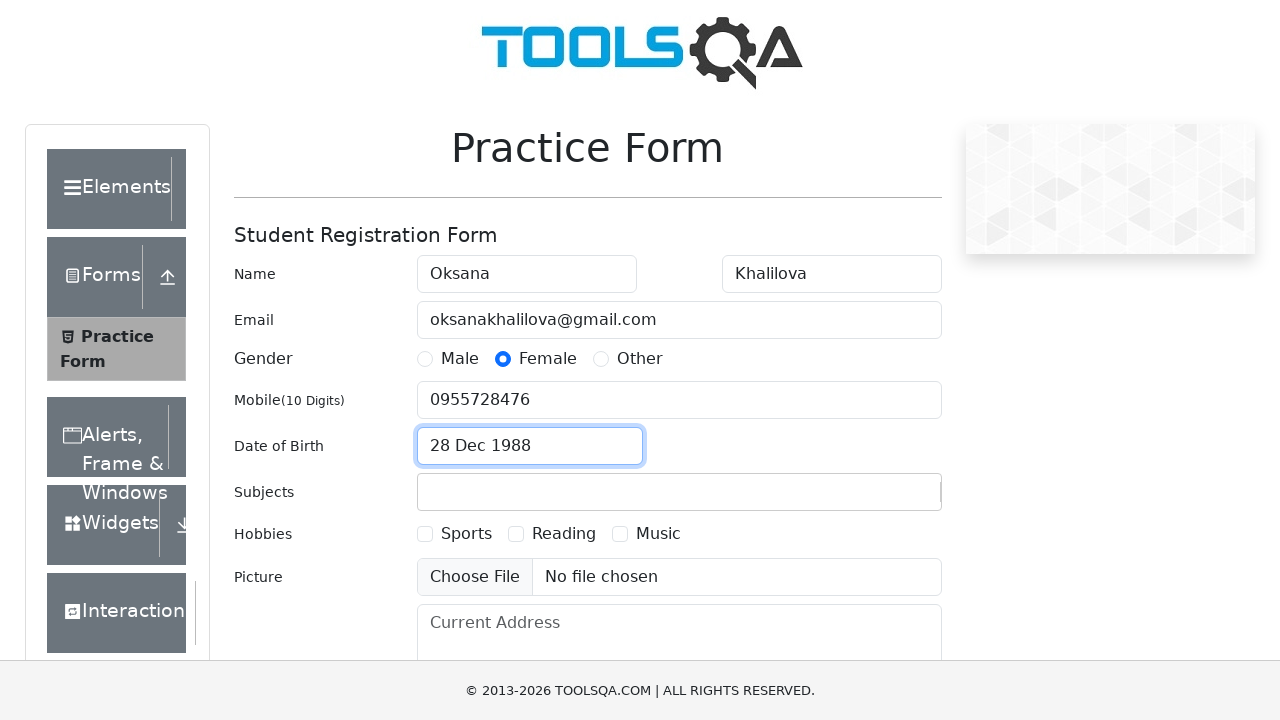

Selected first hobby checkbox at (466, 534) on label[for='hobbies-checkbox-1']
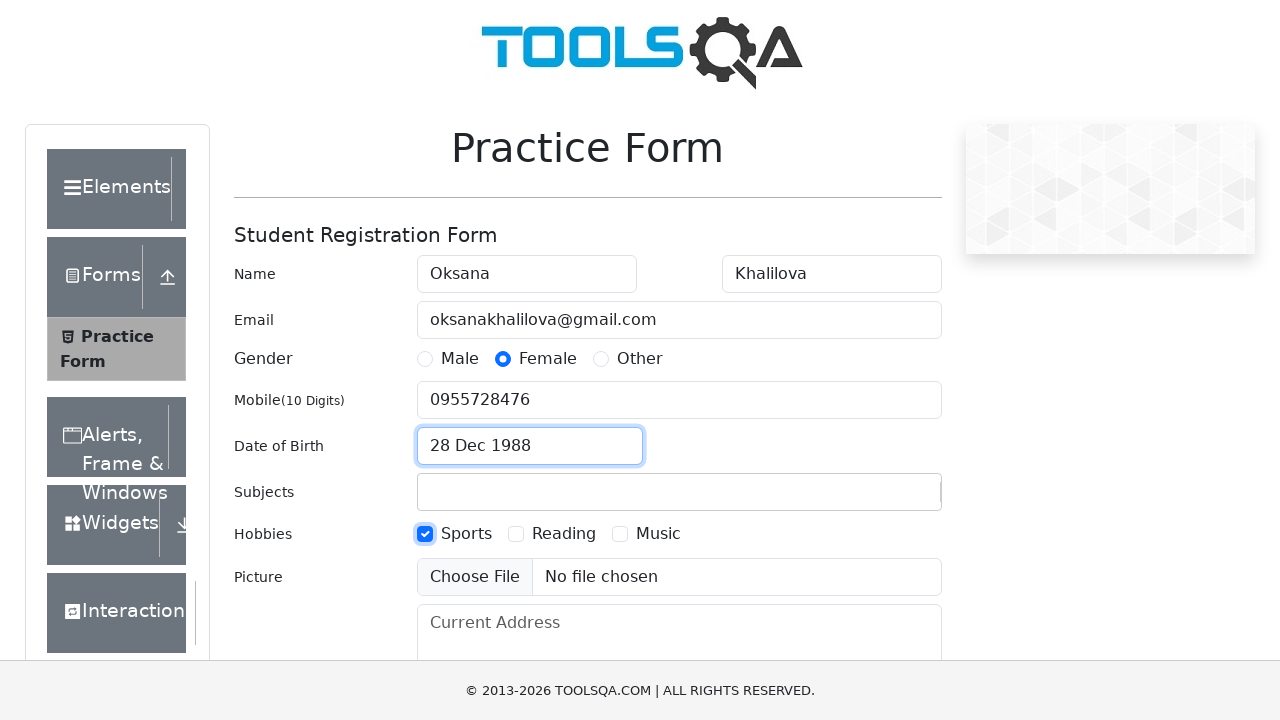

Selected second hobby checkbox at (564, 534) on label[for='hobbies-checkbox-2']
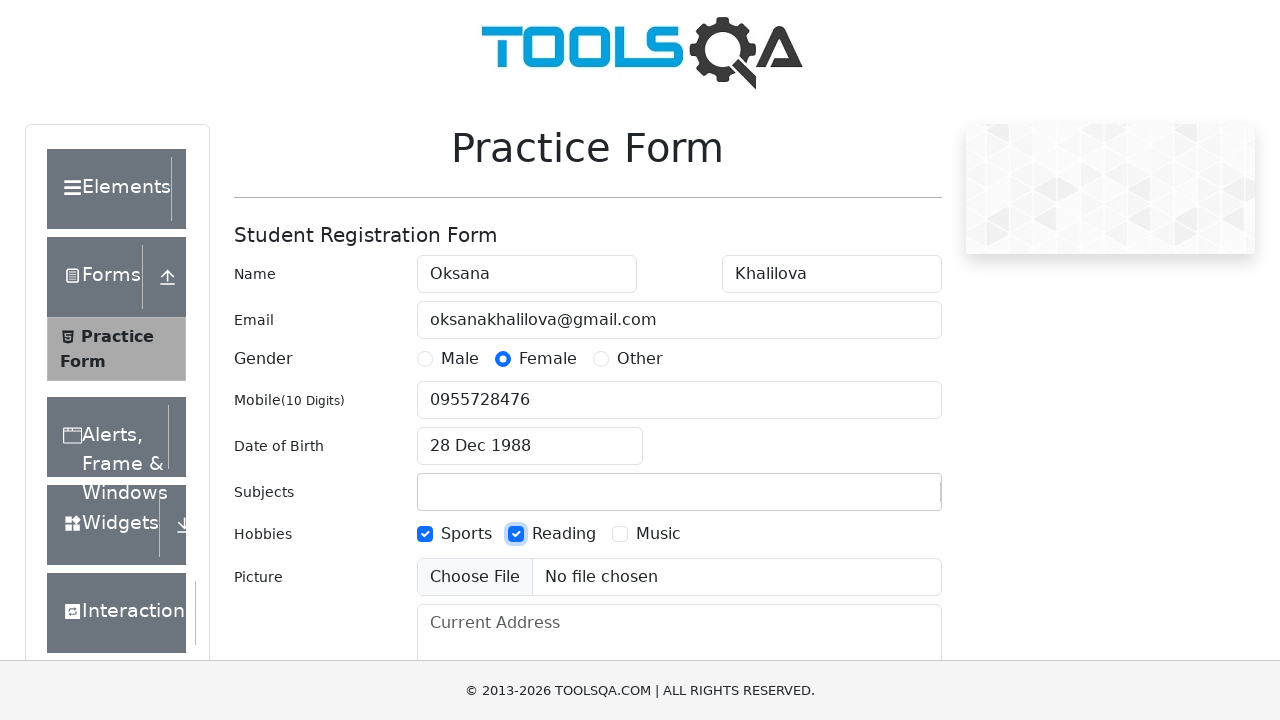

Selected third hobby checkbox at (658, 534) on label[for='hobbies-checkbox-3']
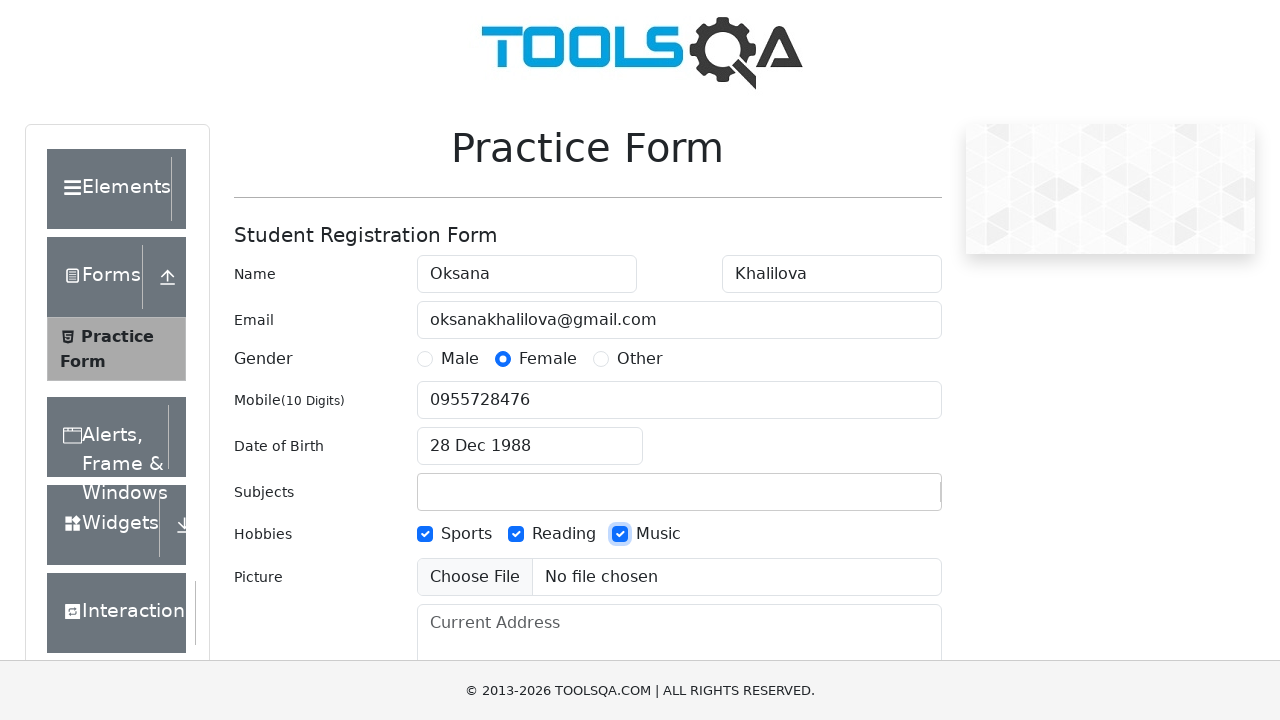

Filled current address field with 'Kharkiv' on #currentAddress
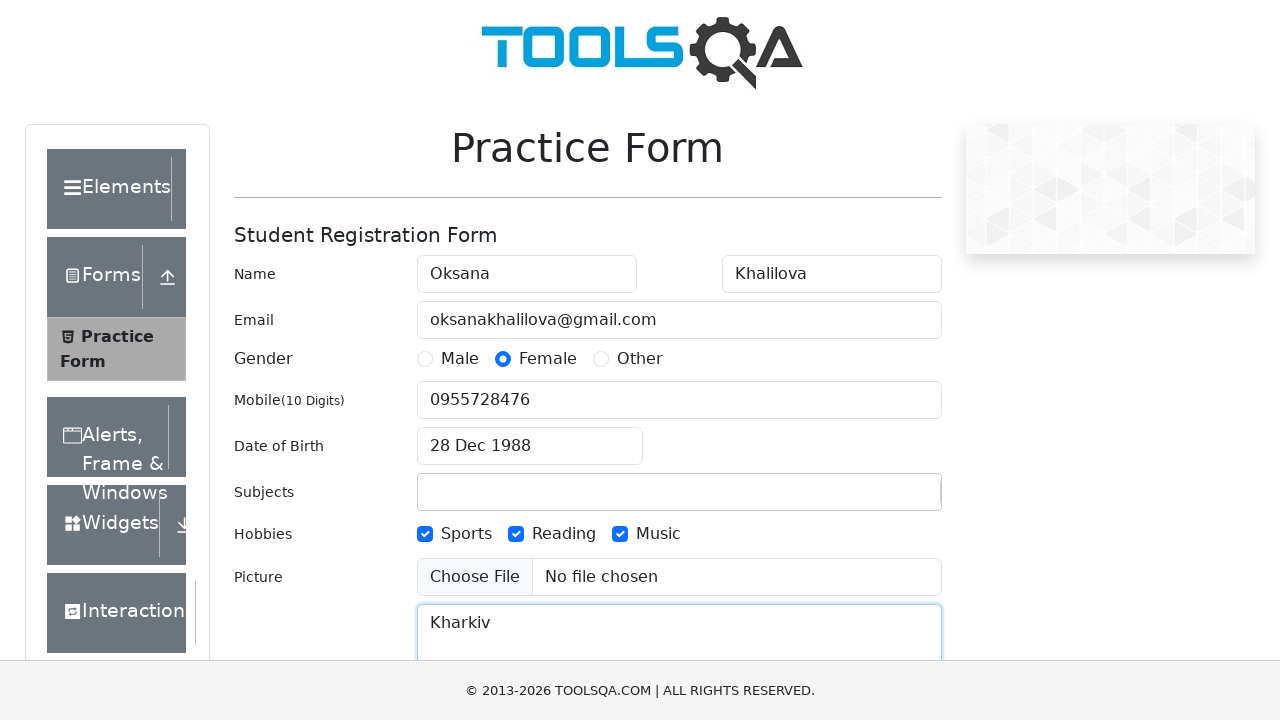

Typed 'NCR' in state selection field on #react-select-3-input
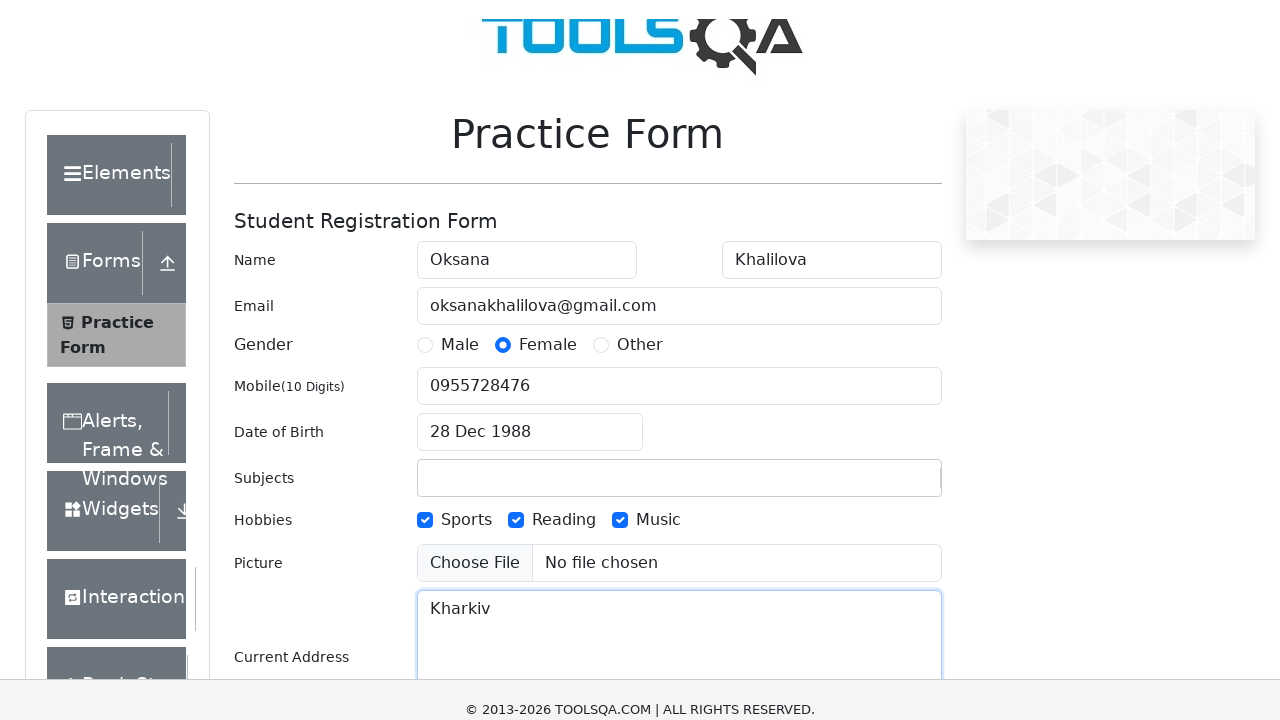

Pressed Enter to select NCR state on #react-select-3-input
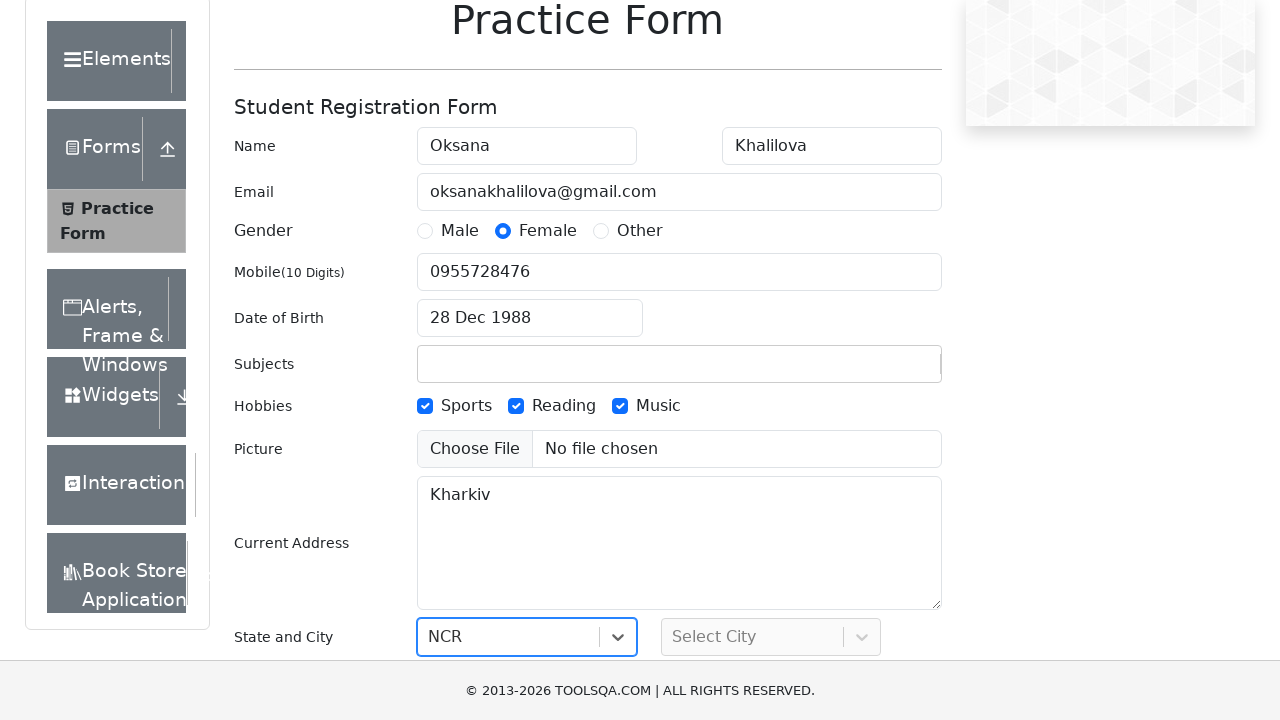

Typed 'Noida' in city selection field on #react-select-4-input
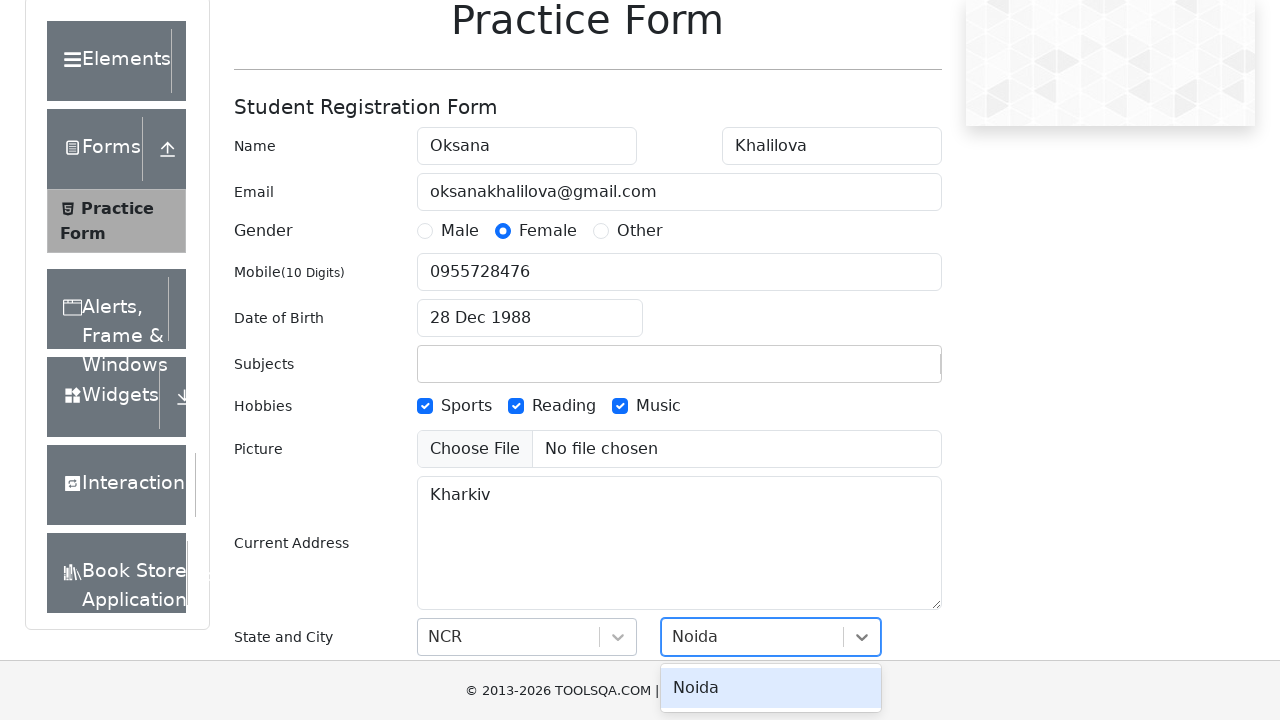

Pressed Enter to select Noida city on #react-select-4-input
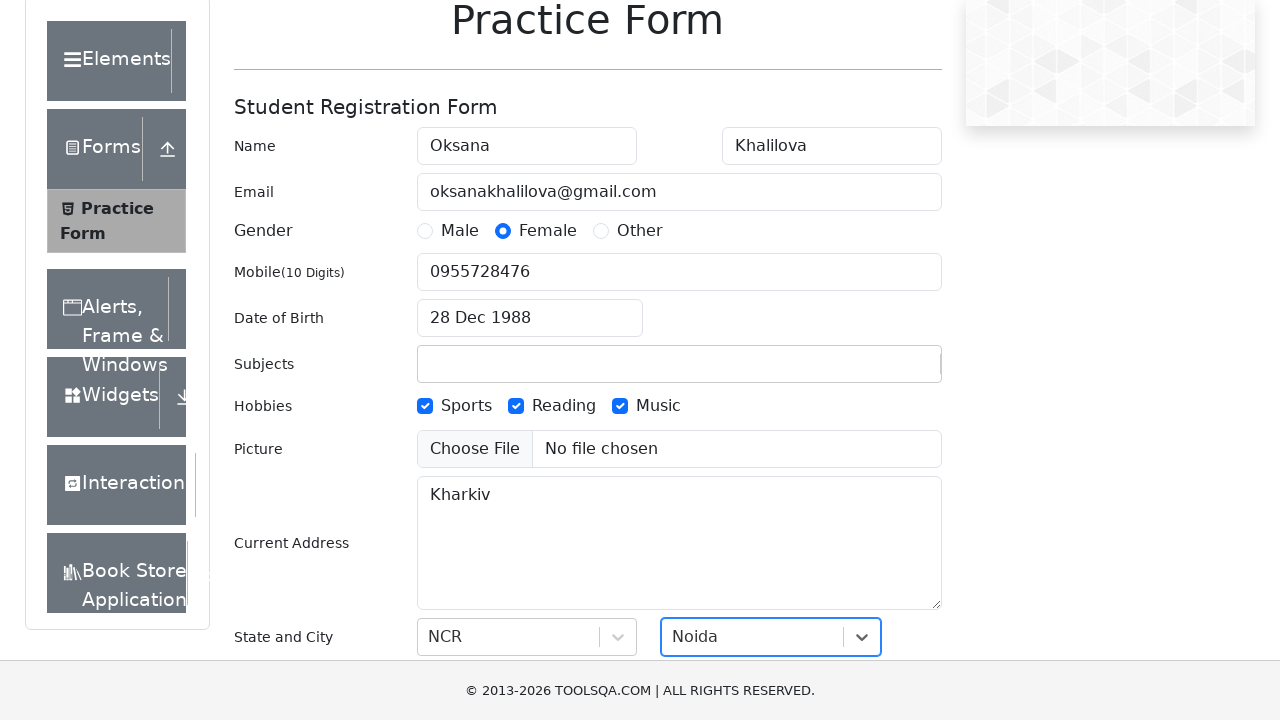

Clicked submit button to submit the practice form at (885, 499) on #submit
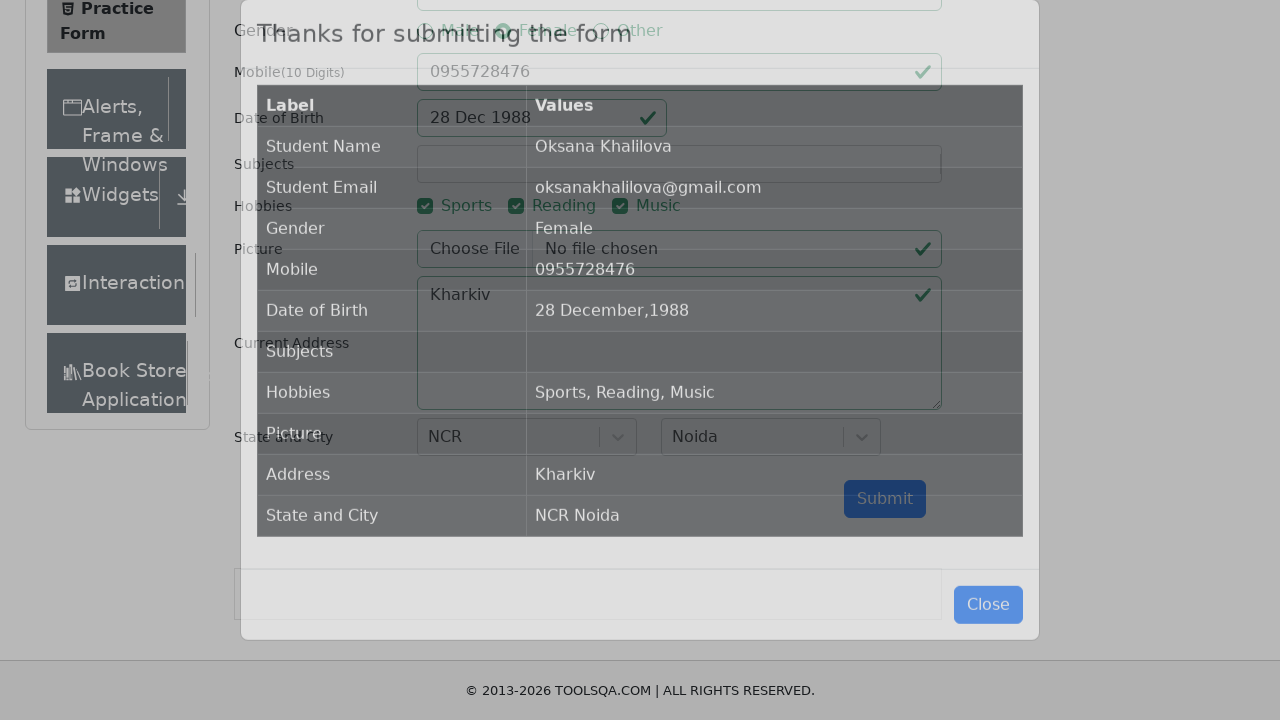

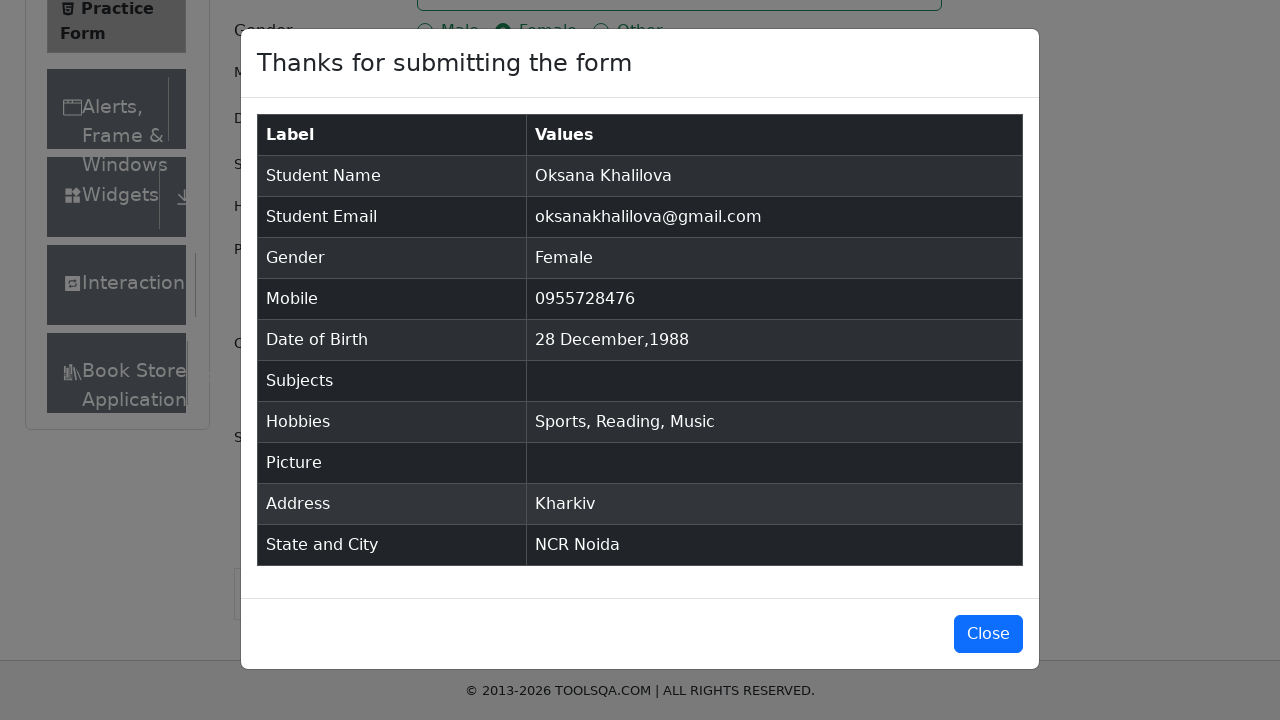